Opens a form page, then opens a new window to fetch course name from another page, switches back to the form and fills the name field with the fetched course name

Starting URL: https://rahulshettyacademy.com/angularpractice/

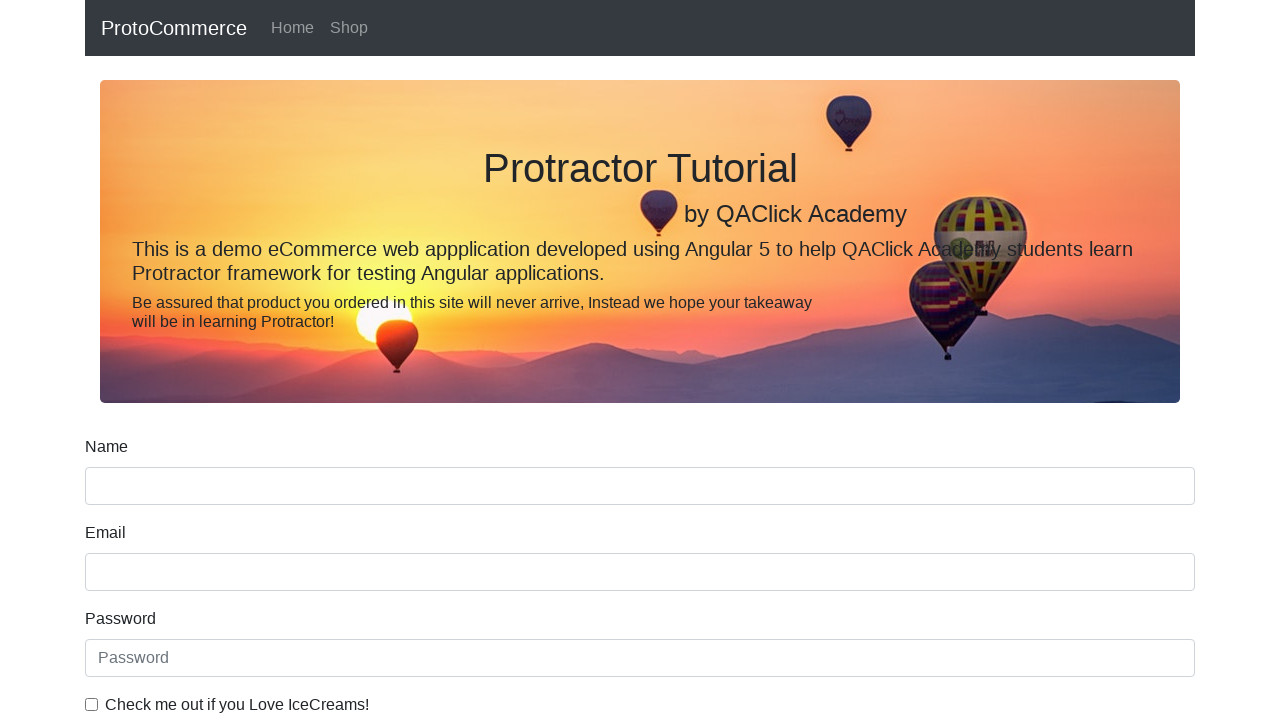

Opened a new page/tab to fetch course information
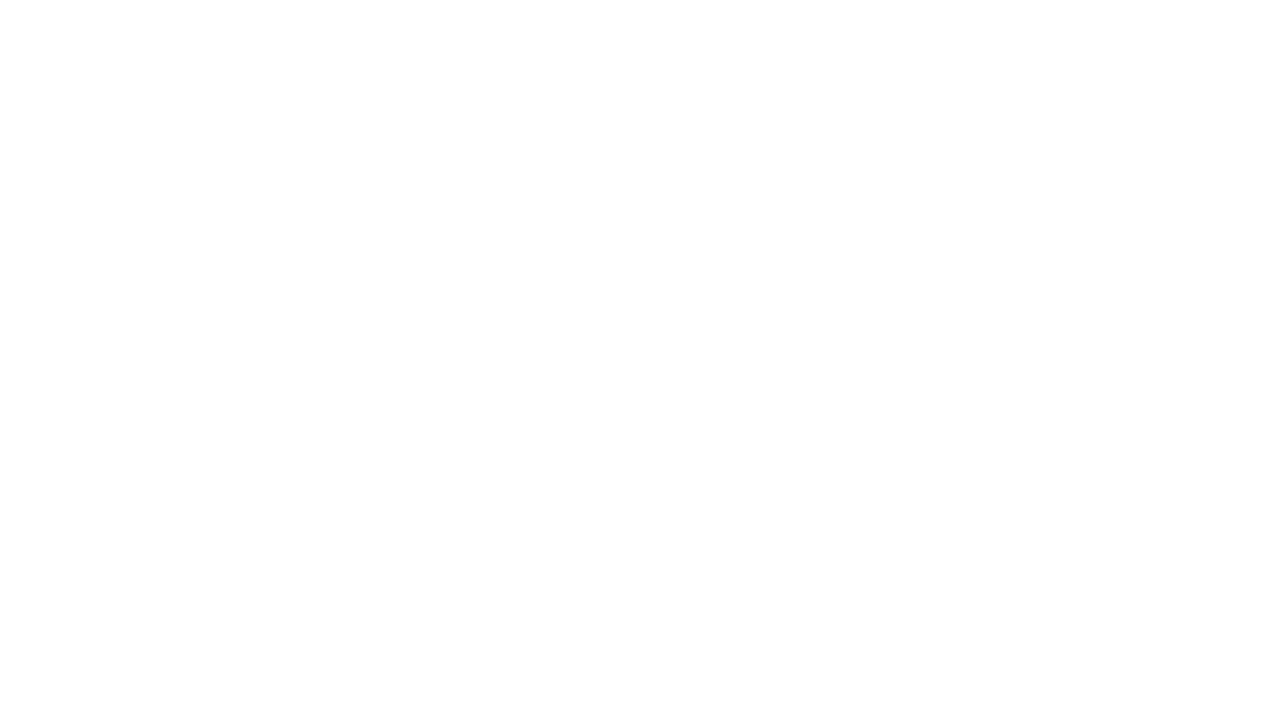

Navigated new page to Rahul Shetty Academy home page
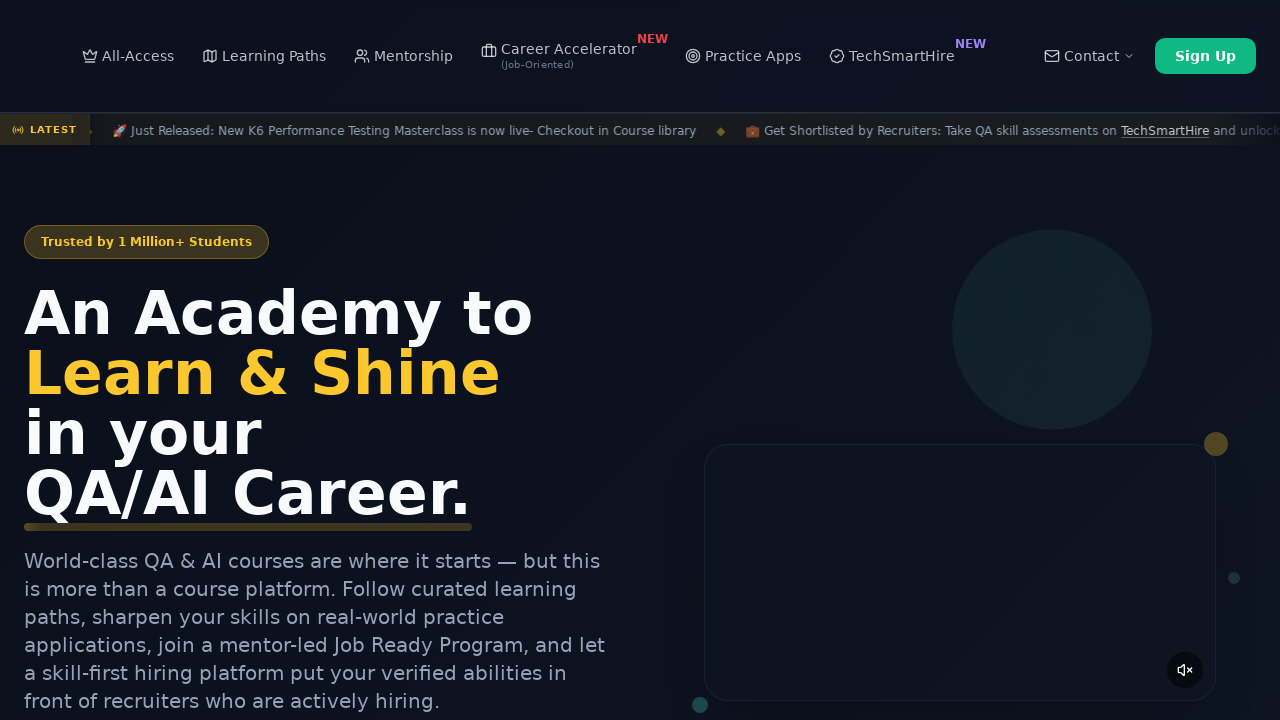

Located all course links on the home page
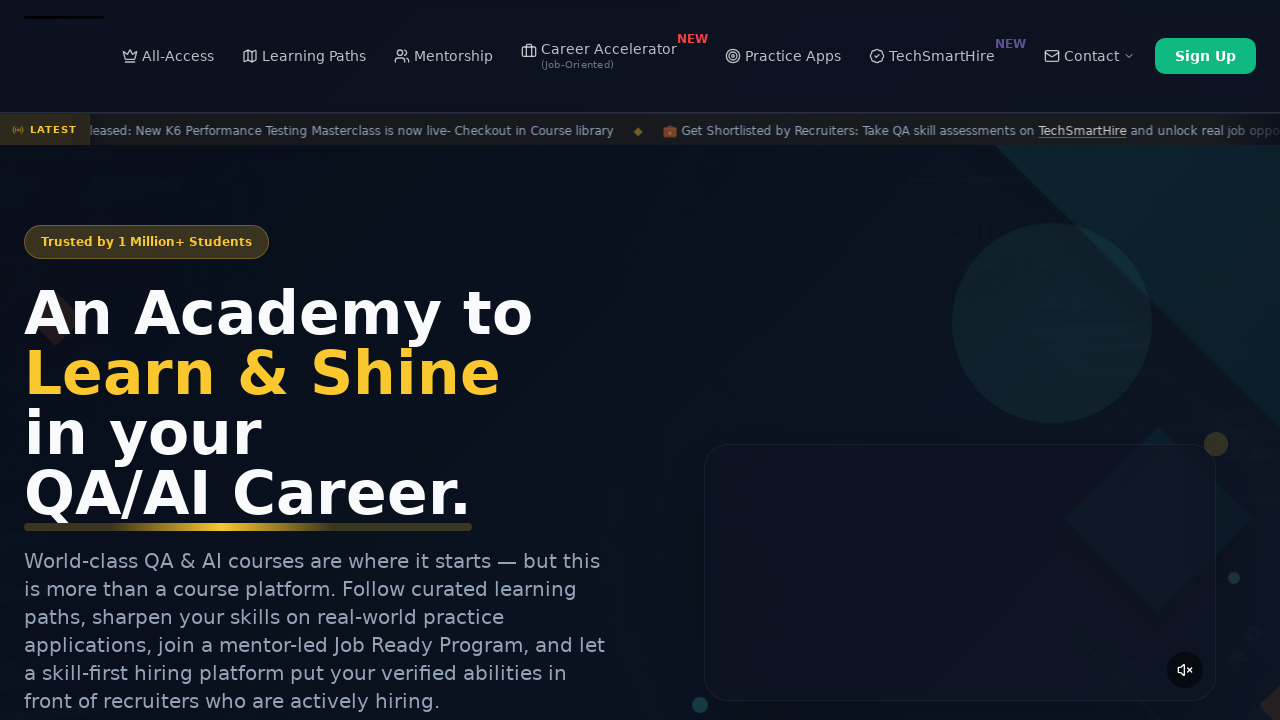

Extracted course name: Playwright Testing
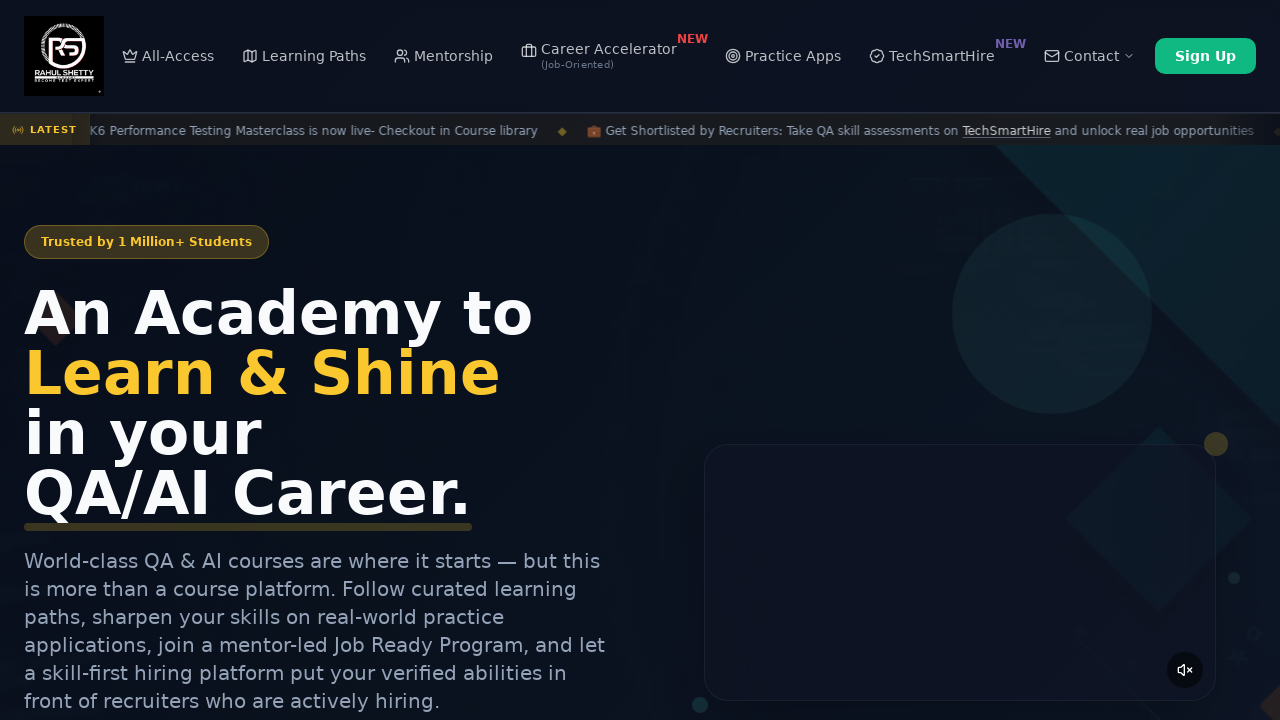

Closed the new page/tab
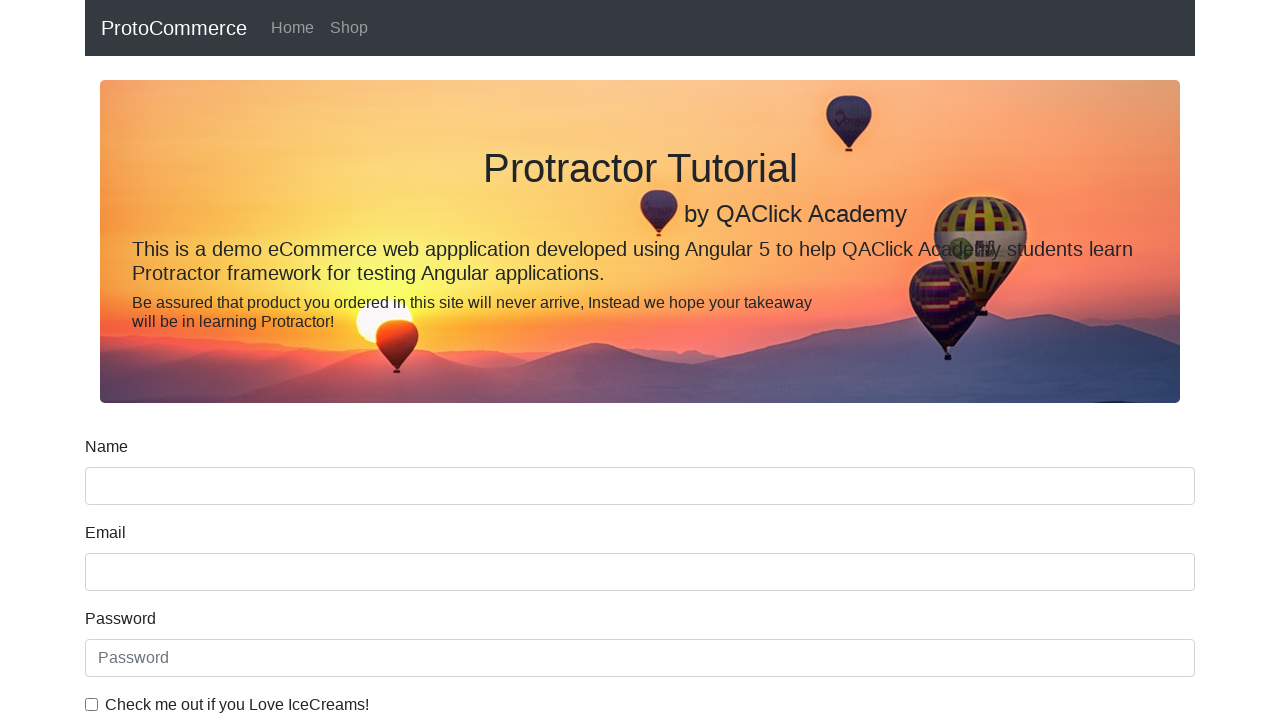

Filled name field with course name: Playwright Testing on input[name='name']
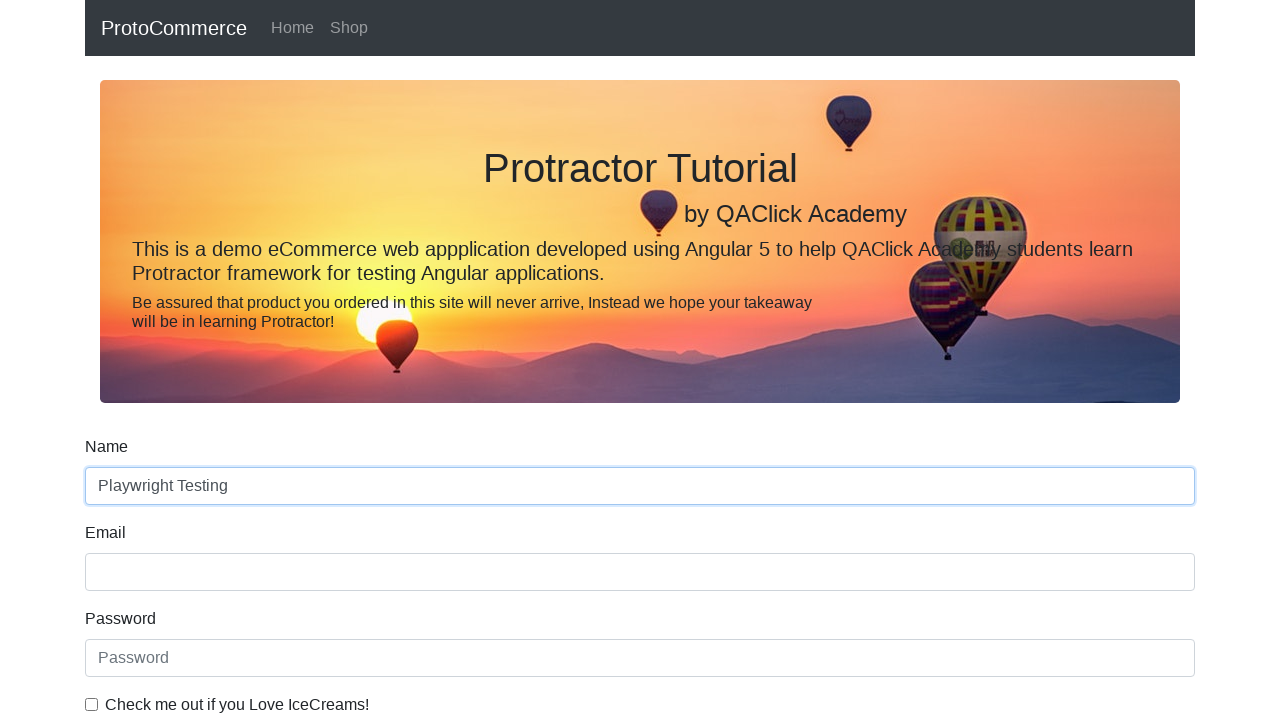

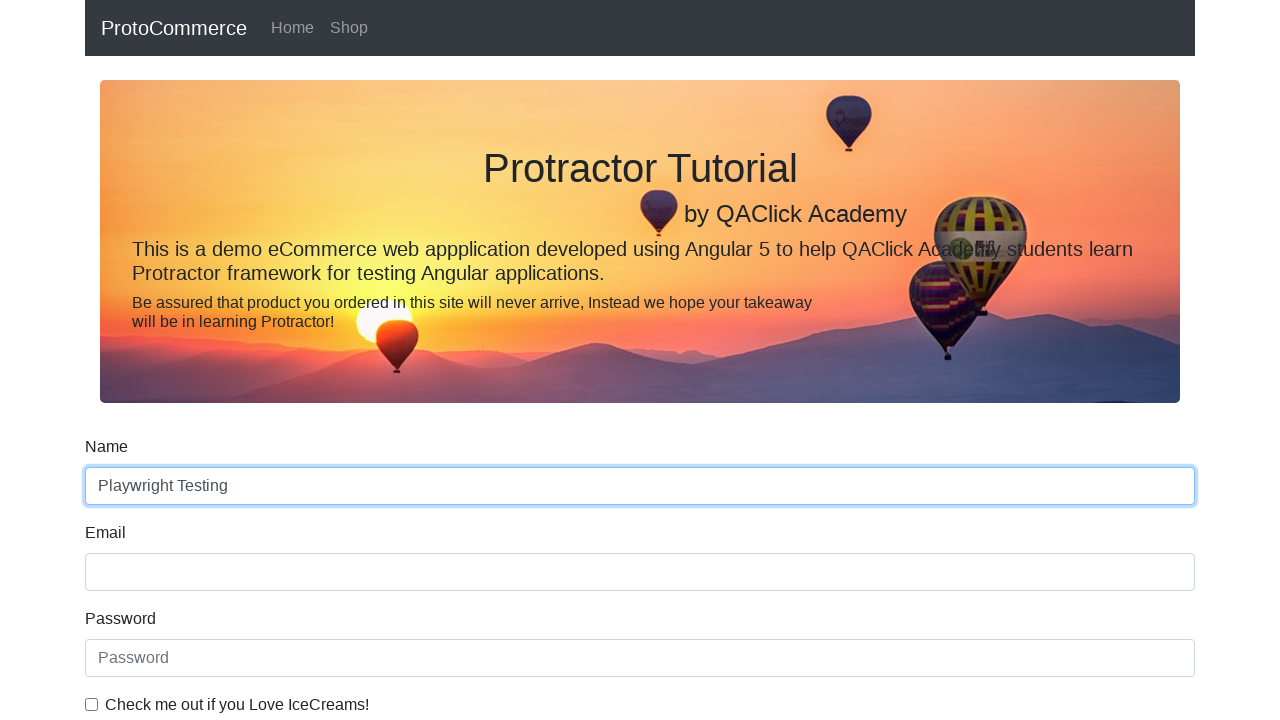